Navigates to a dynamic content page and clicks on an image element that has a .jpg file extension

Starting URL: https://www.practice-ucodeacademy.com/dynamic_content

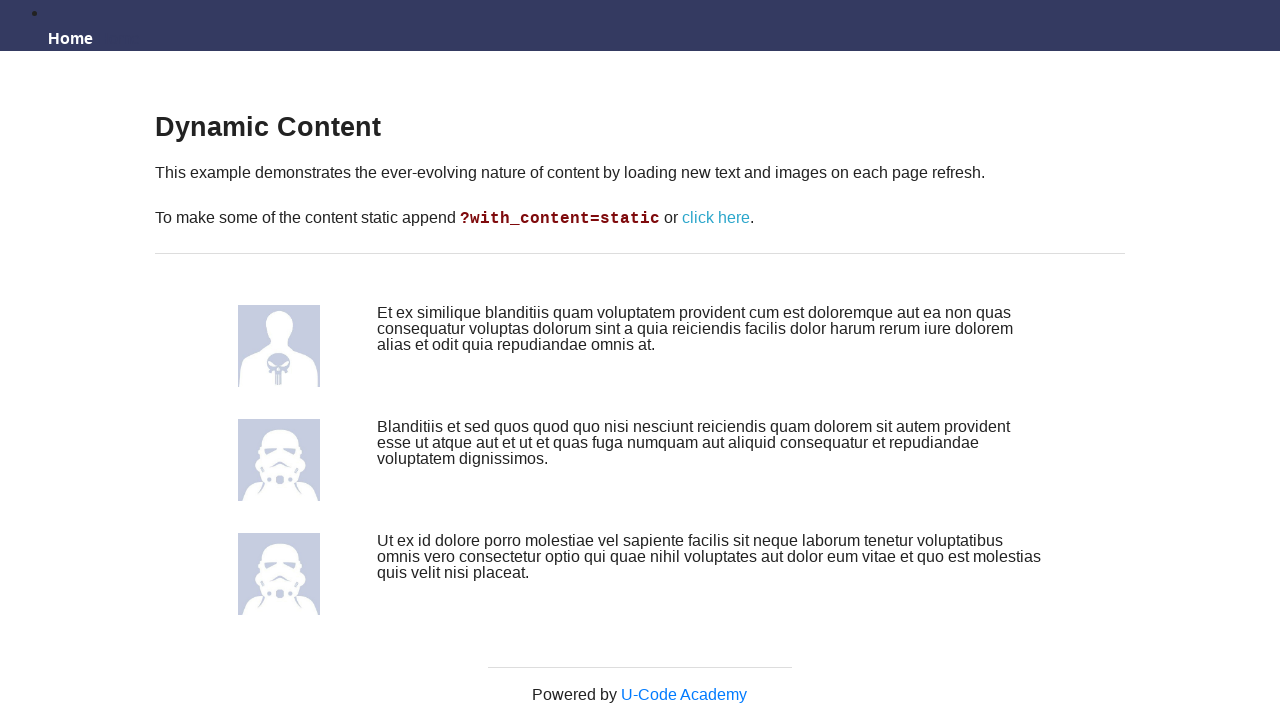

Navigated to dynamic content page
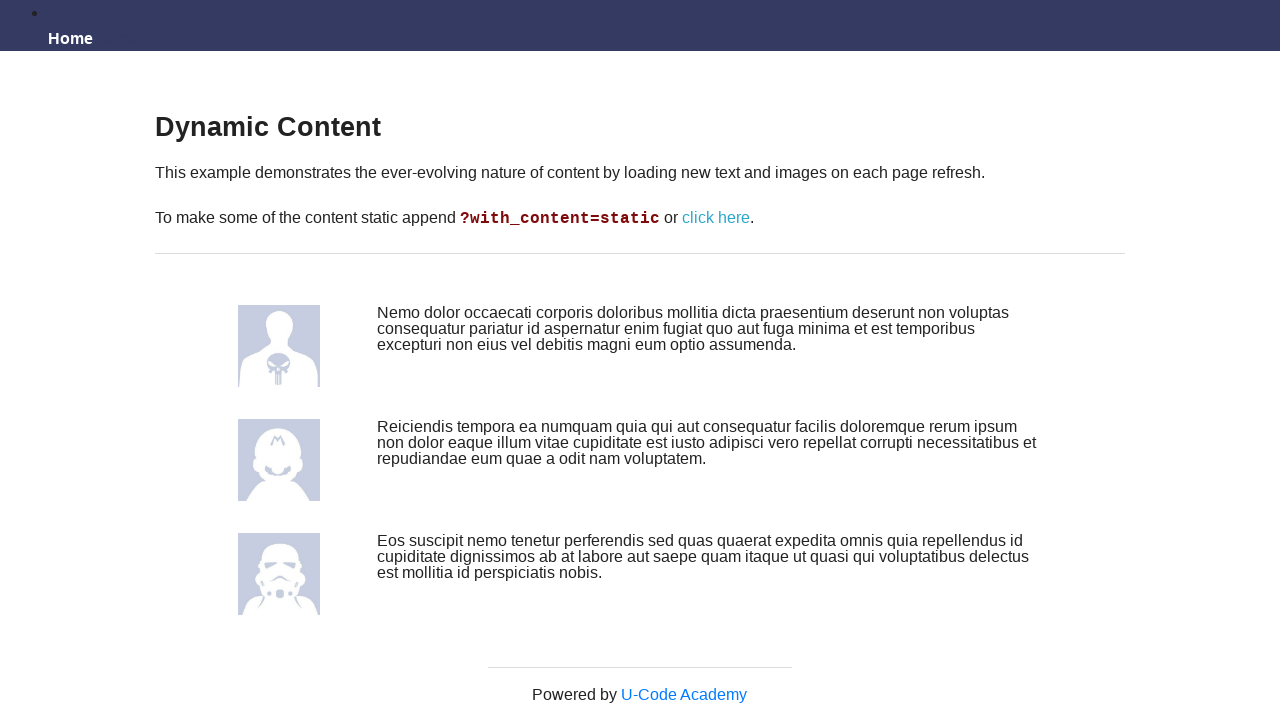

Clicked on image element with .jpg file extension at (279, 346) on img[src$='.jpg']
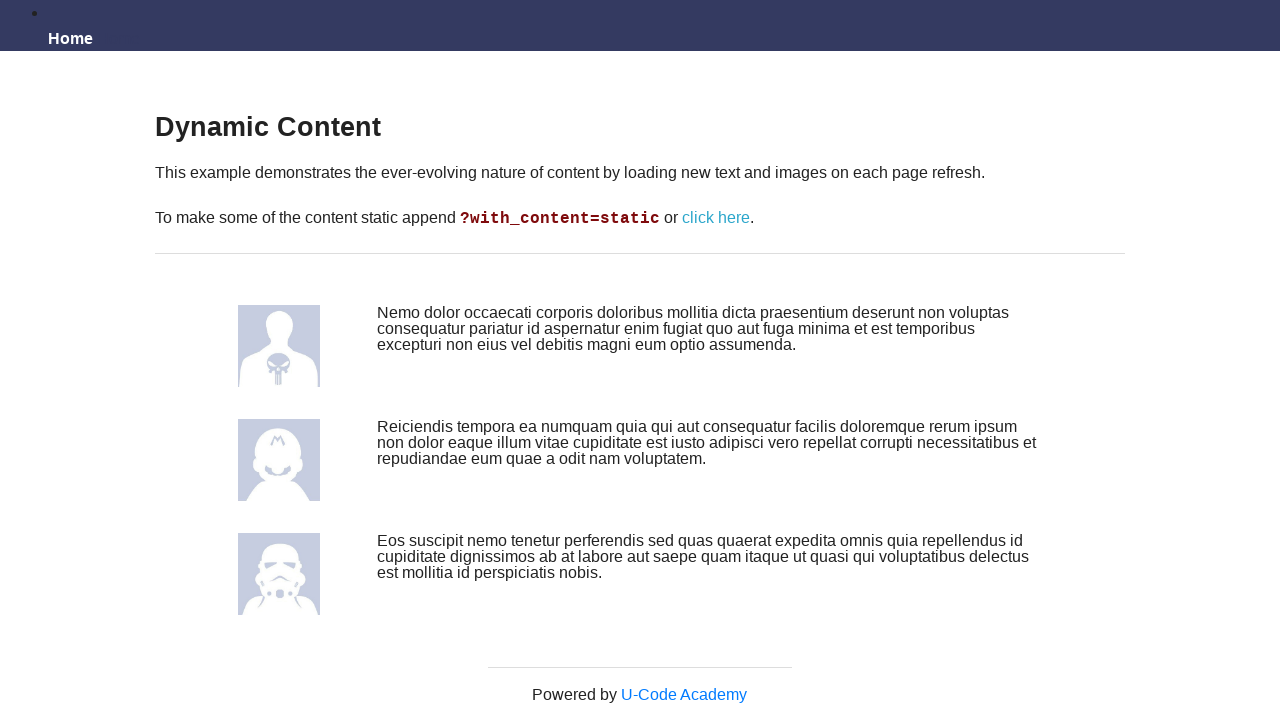

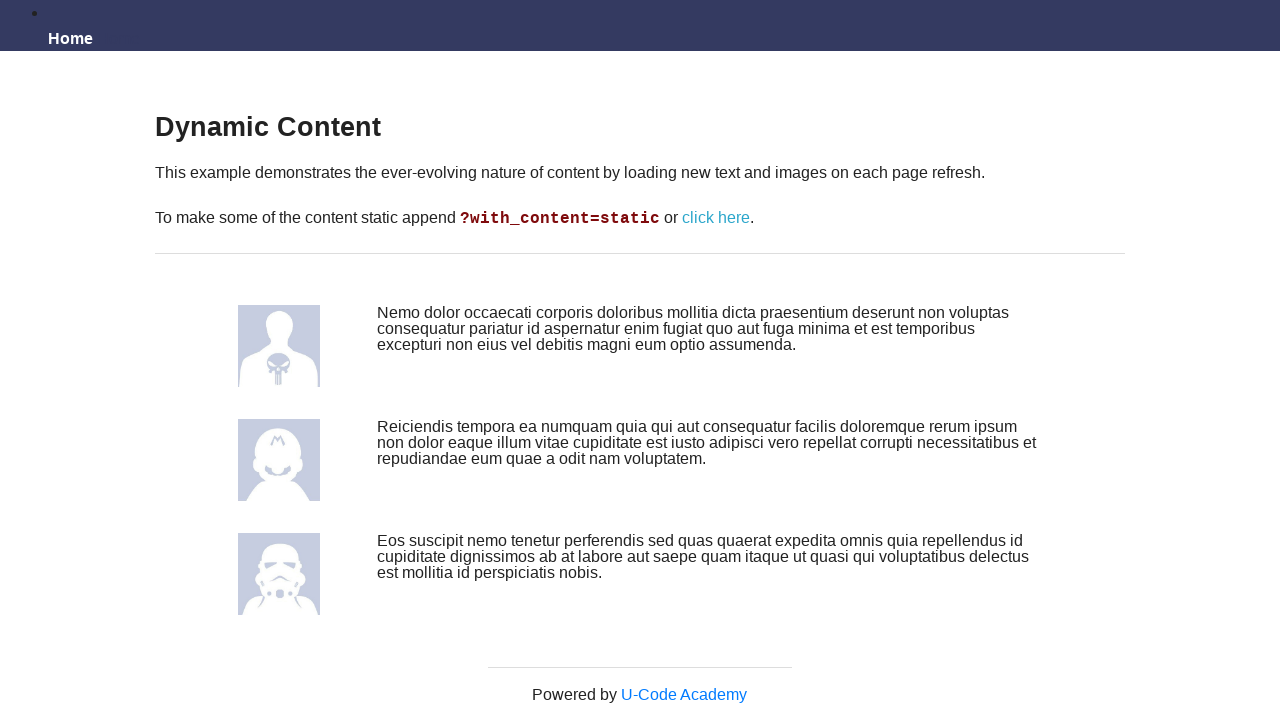